Tests marking individual items as complete by checking checkboxes on two todo items

Starting URL: https://demo.playwright.dev/todomvc

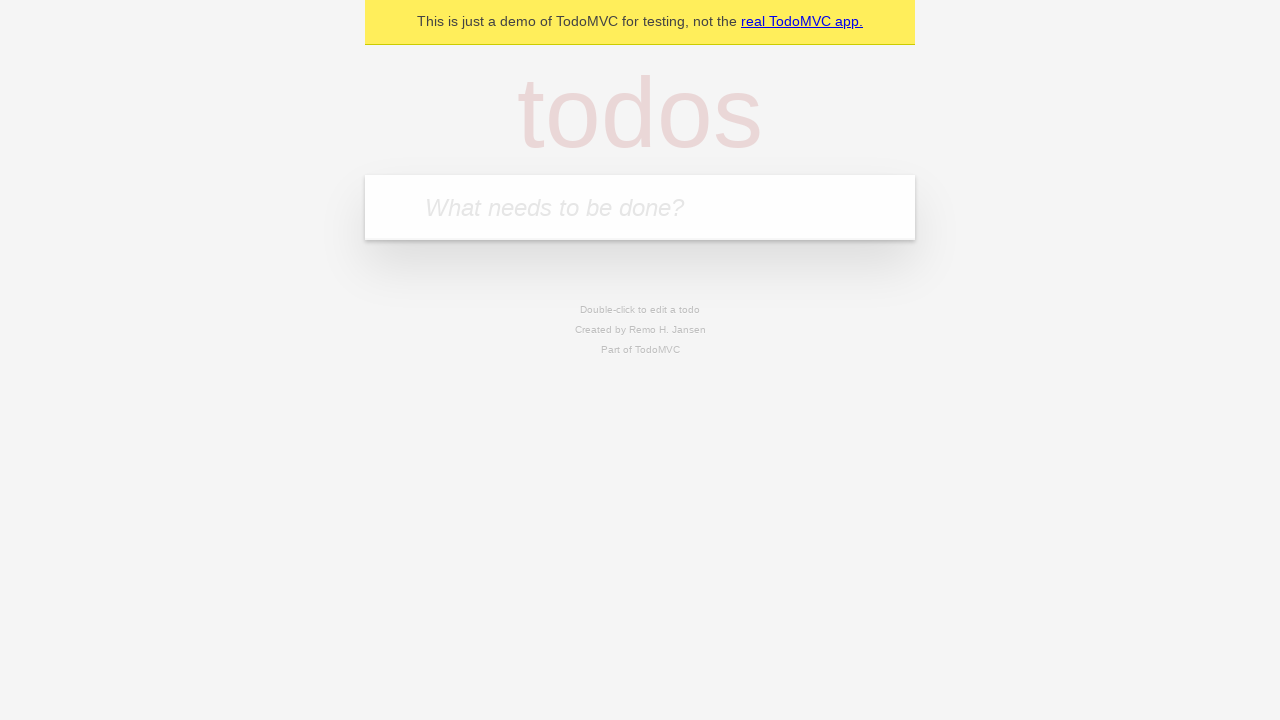

Located the 'What needs to be done?' input field
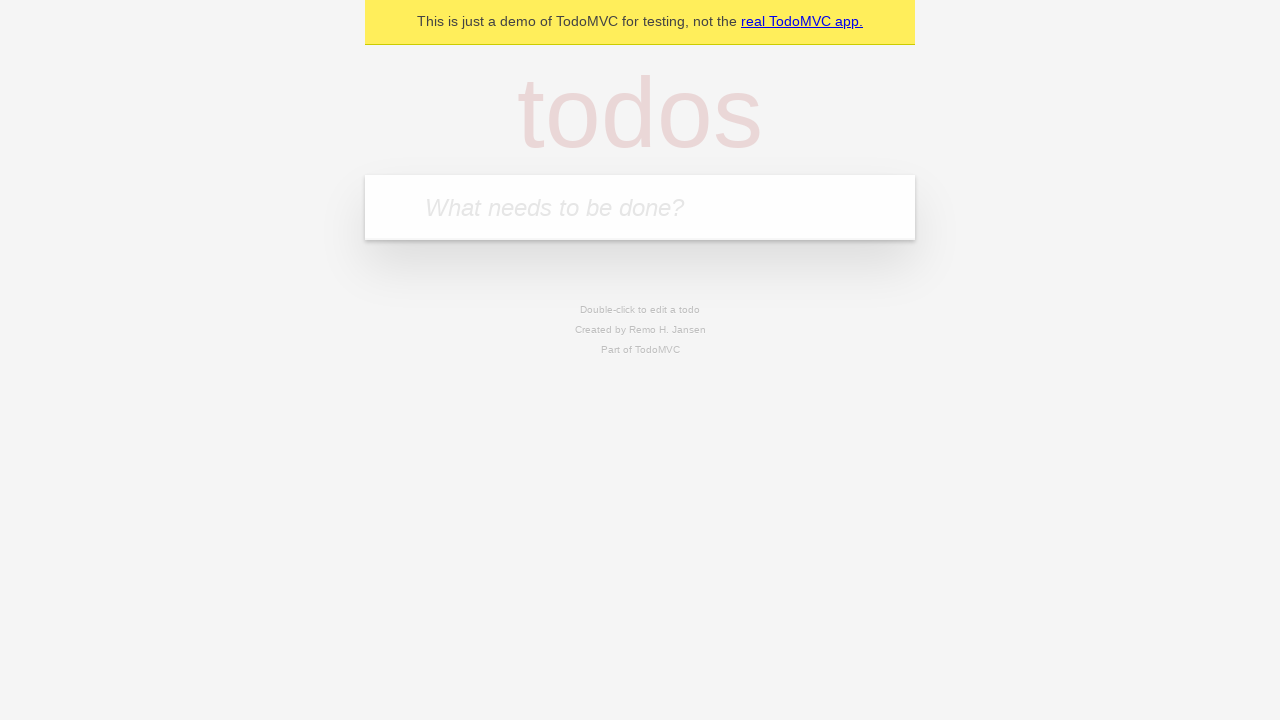

Filled input with 'buy some cheese' on internal:attr=[placeholder="What needs to be done?"i]
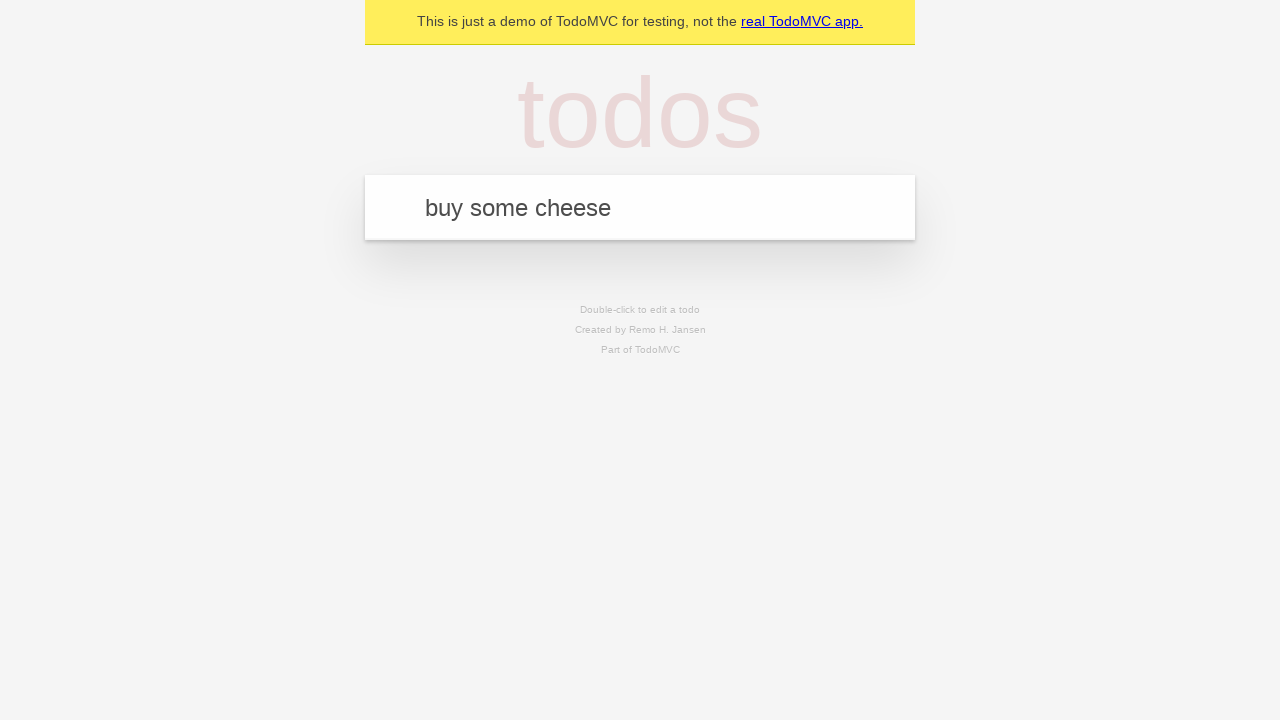

Pressed Enter to create first todo item on internal:attr=[placeholder="What needs to be done?"i]
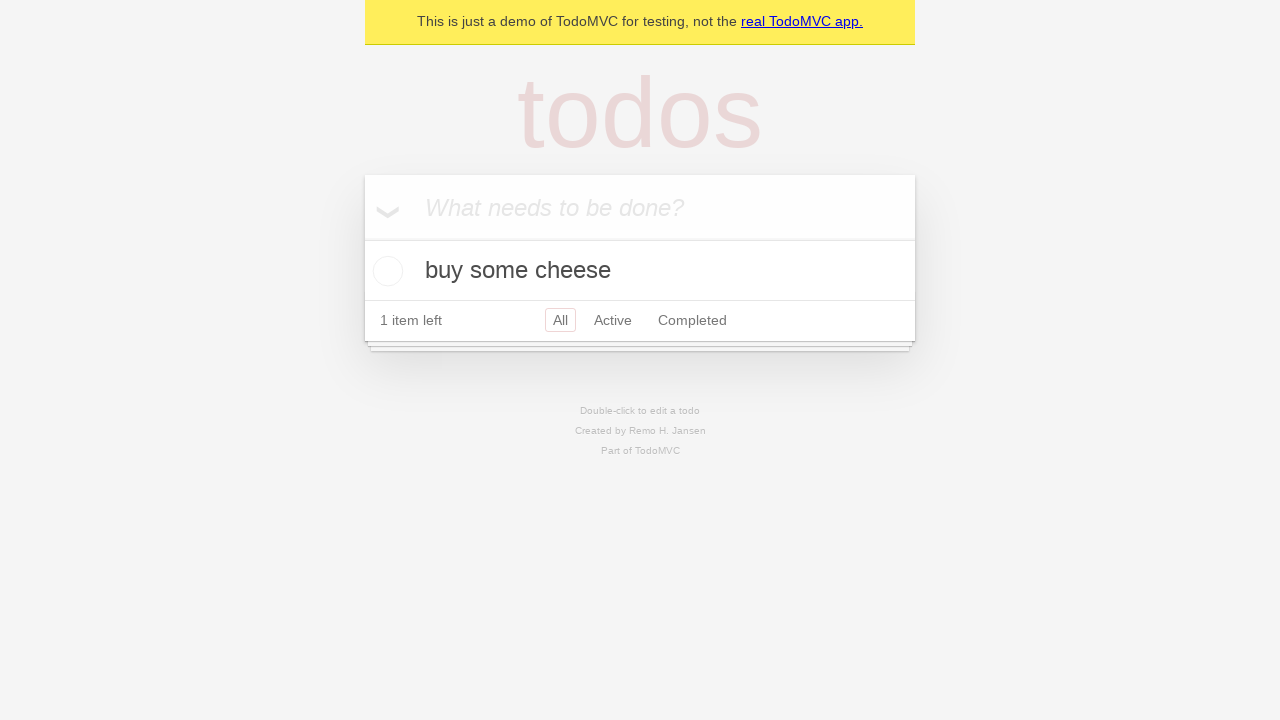

Filled input with 'feed the cat' on internal:attr=[placeholder="What needs to be done?"i]
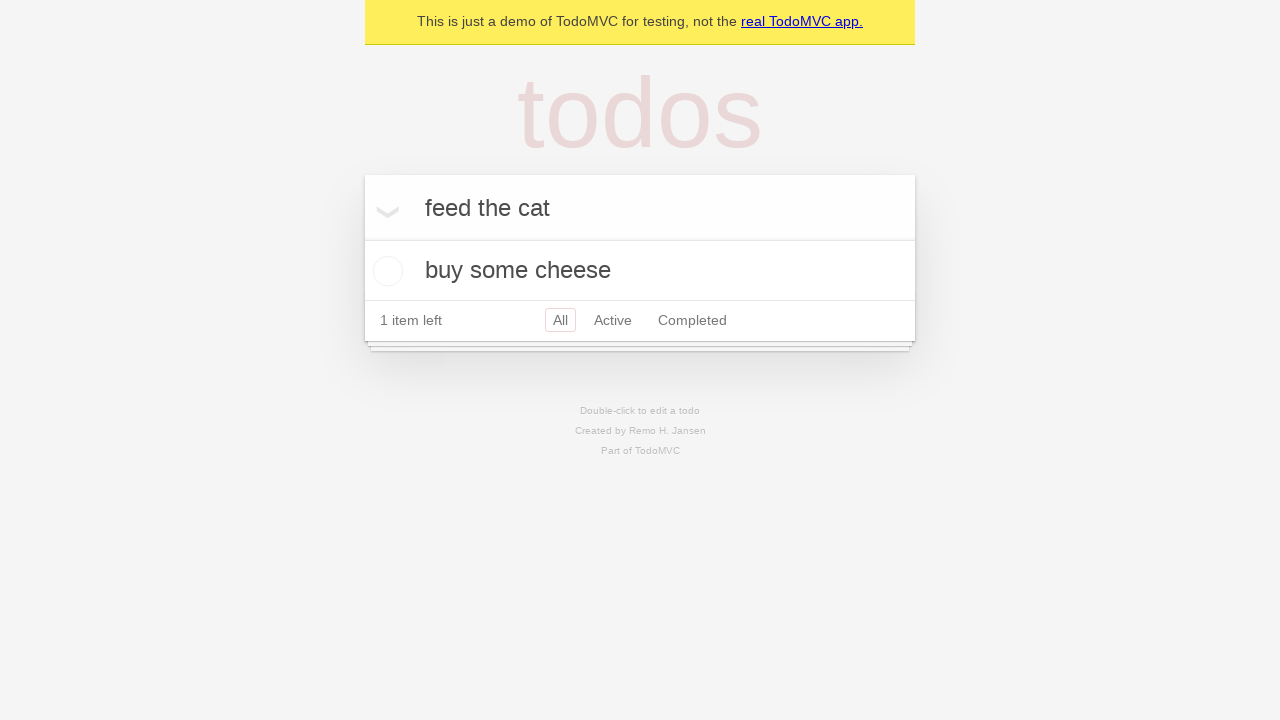

Pressed Enter to create second todo item on internal:attr=[placeholder="What needs to be done?"i]
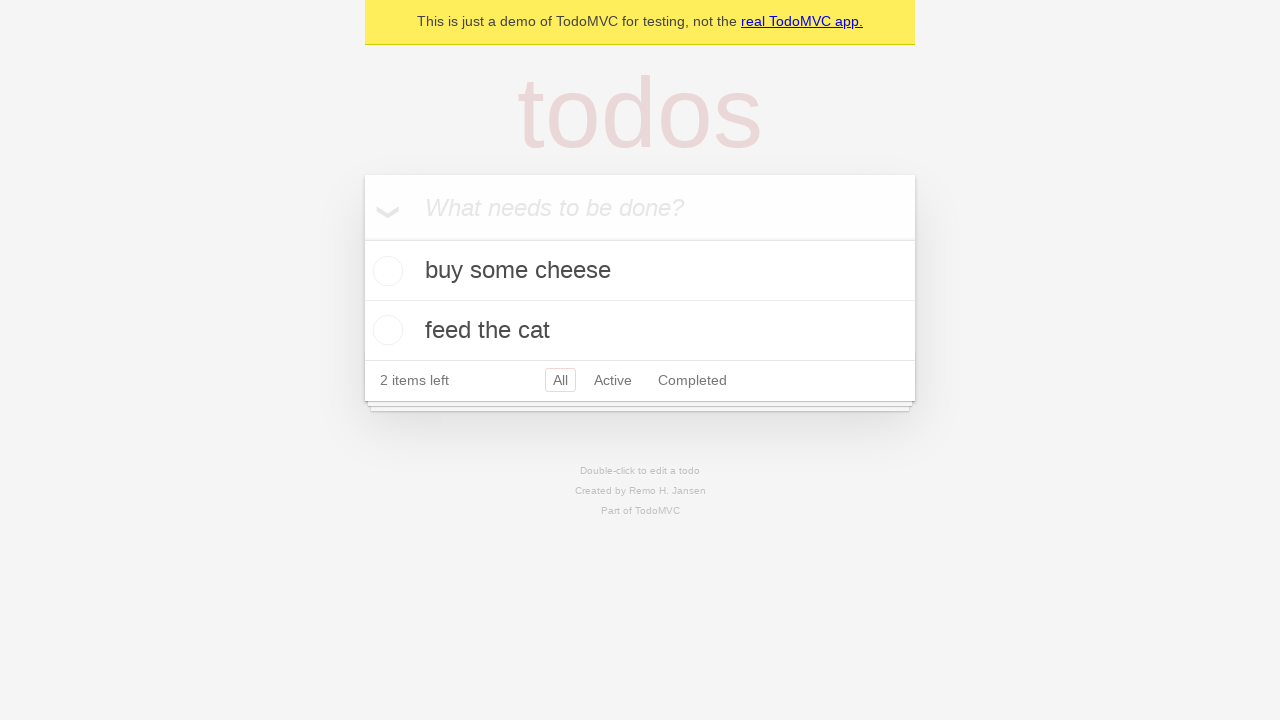

Waited for both todo items to be rendered
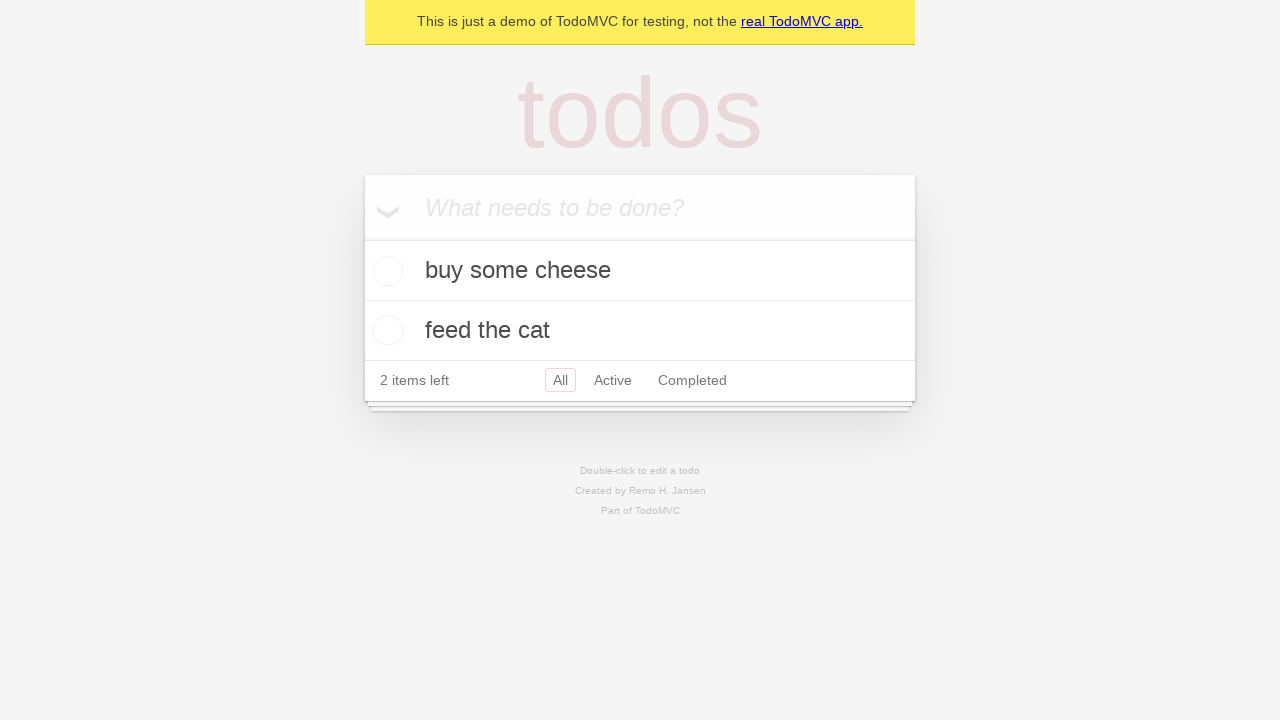

Located the first todo item
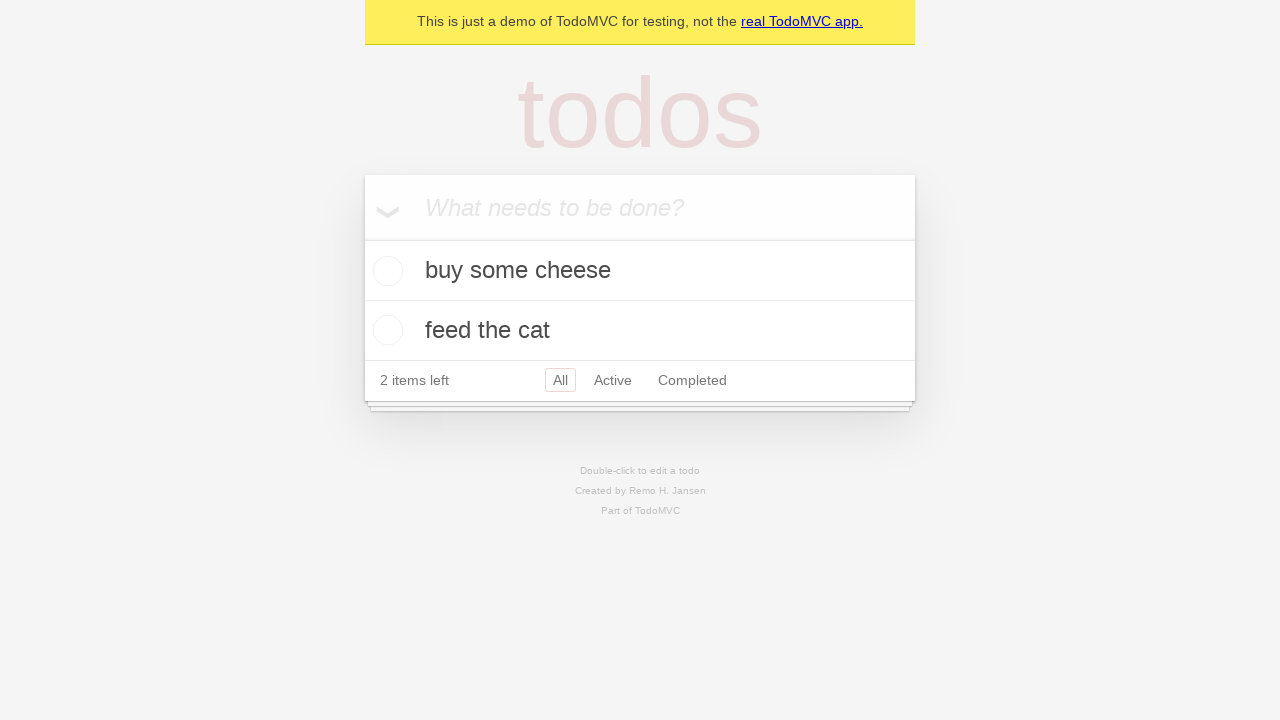

Checked the checkbox for 'buy some cheese' at (385, 271) on internal:testid=[data-testid="todo-item"s] >> nth=0 >> internal:role=checkbox
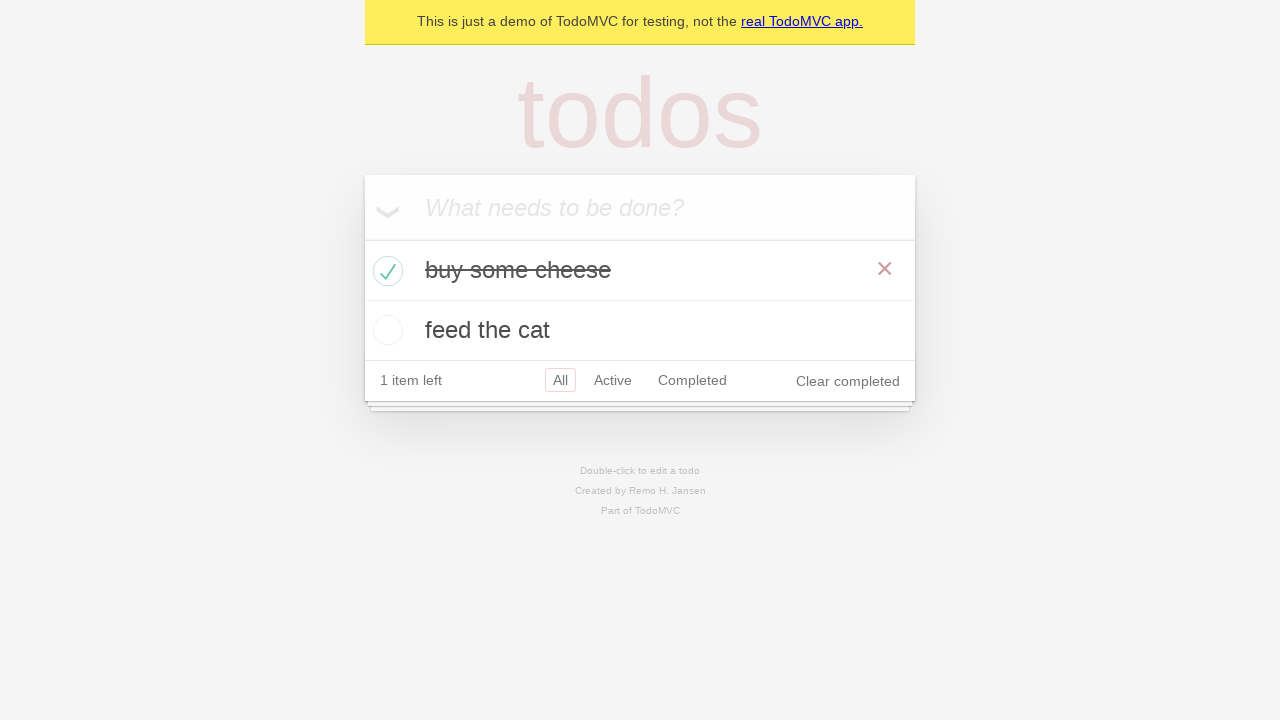

Located the second todo item
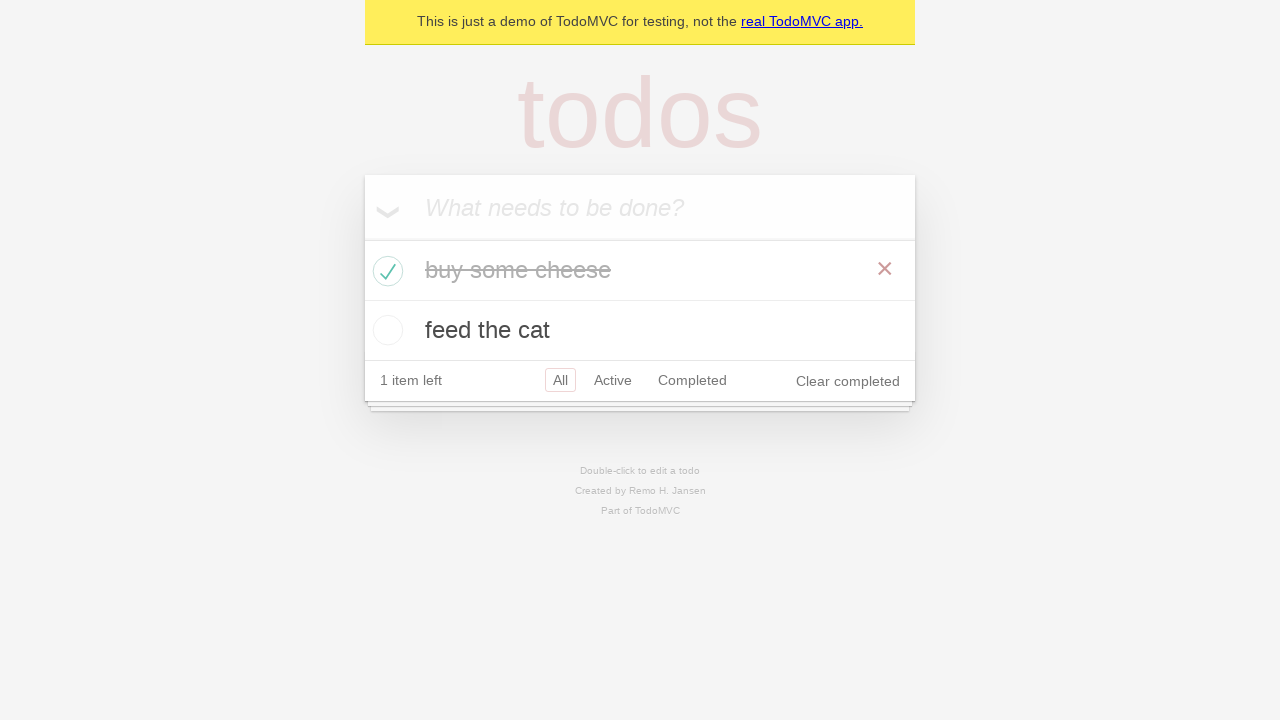

Checked the checkbox for 'feed the cat' at (385, 330) on internal:testid=[data-testid="todo-item"s] >> nth=1 >> internal:role=checkbox
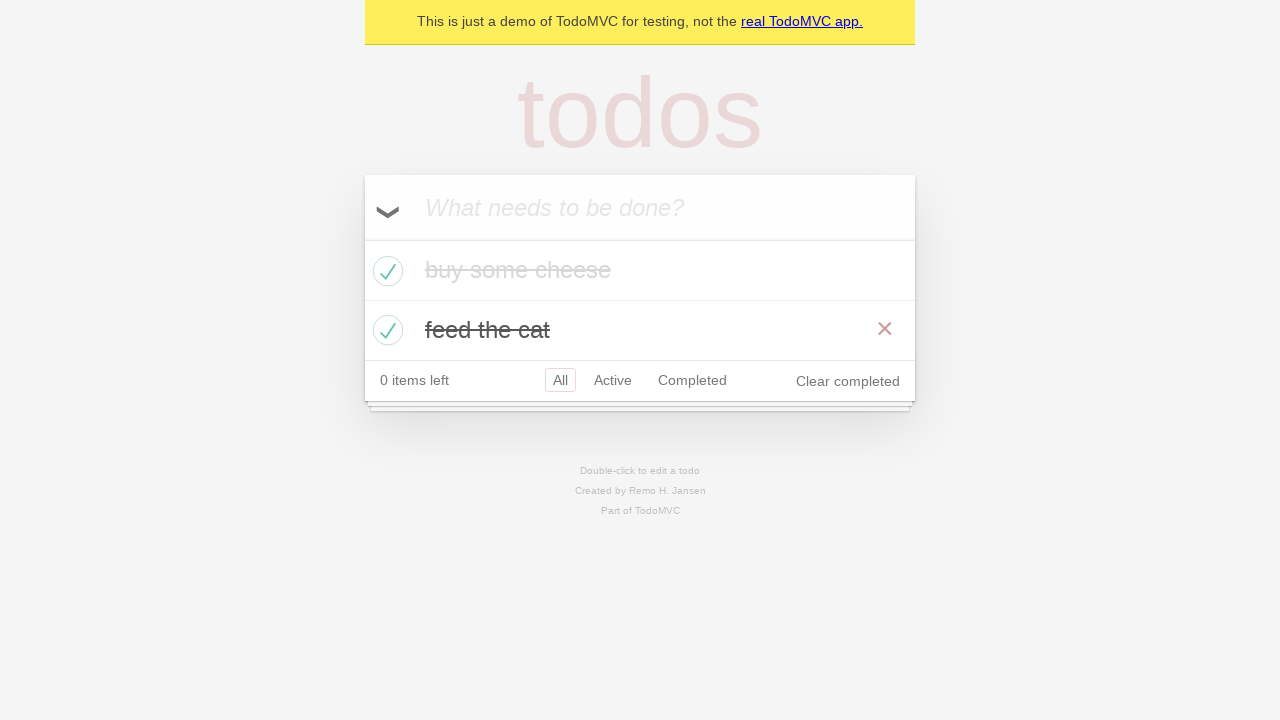

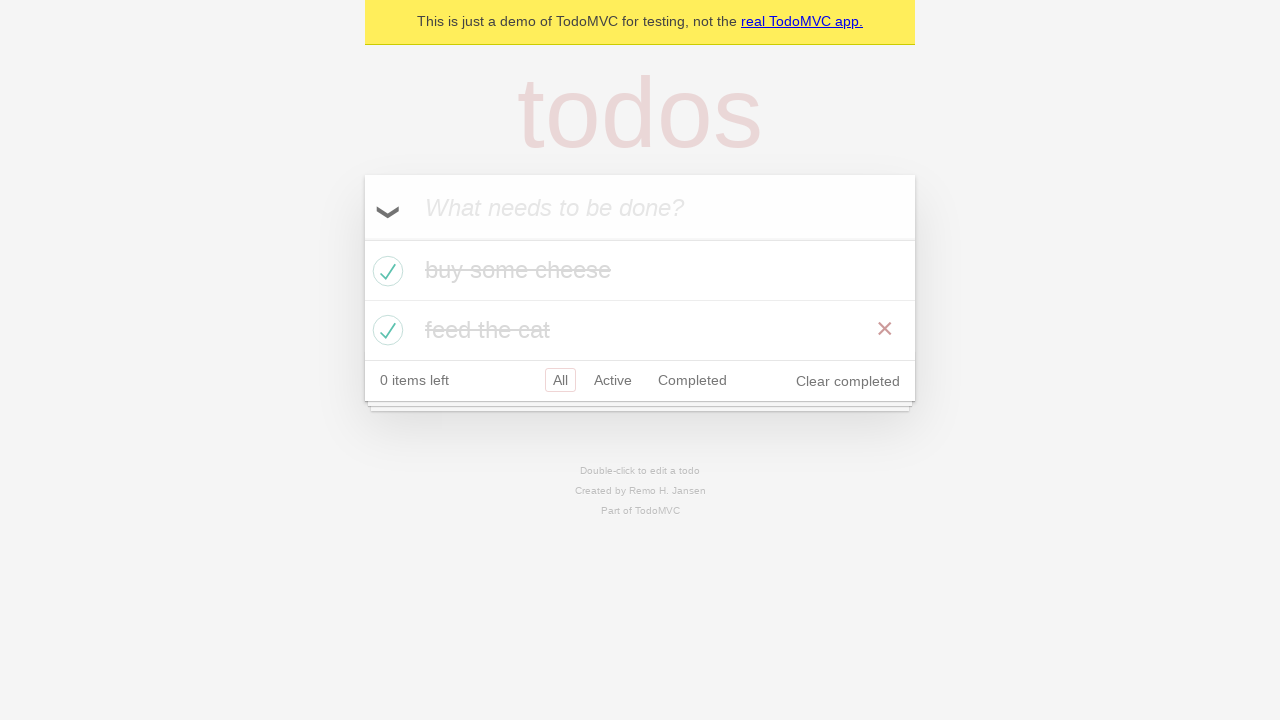